Navigates to the Internet test site and clicks on the A/B Testing link to access the A/B testing page

Starting URL: https://the-internet.herokuapp.com/

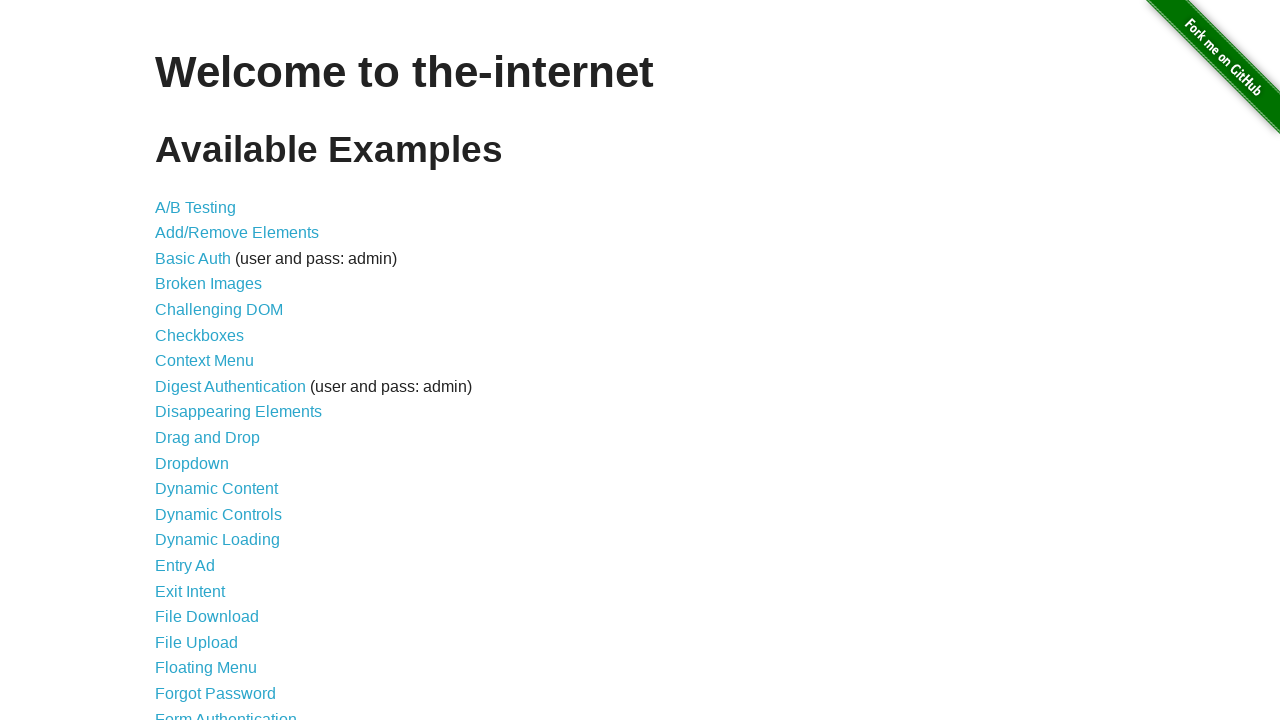

Clicked on the A/B Testing link at (196, 207) on xpath=//a[contains(text(),'A/B Testing')]
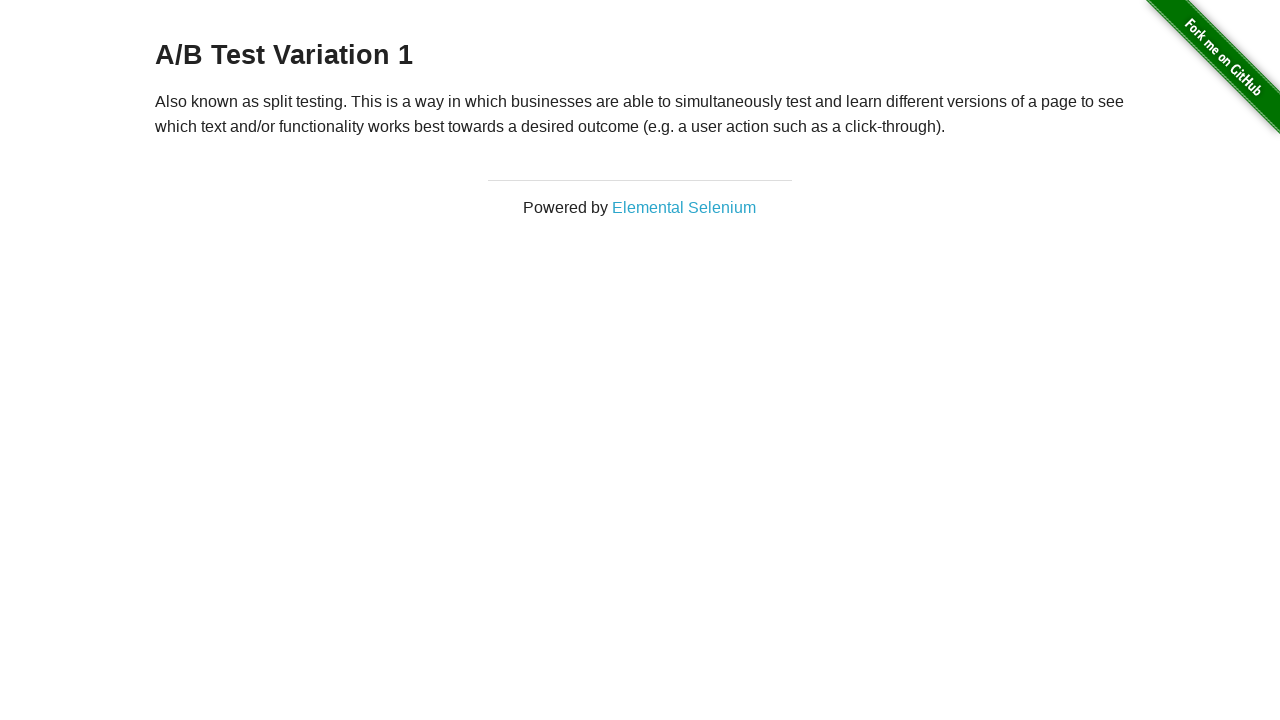

A/B testing page loaded successfully
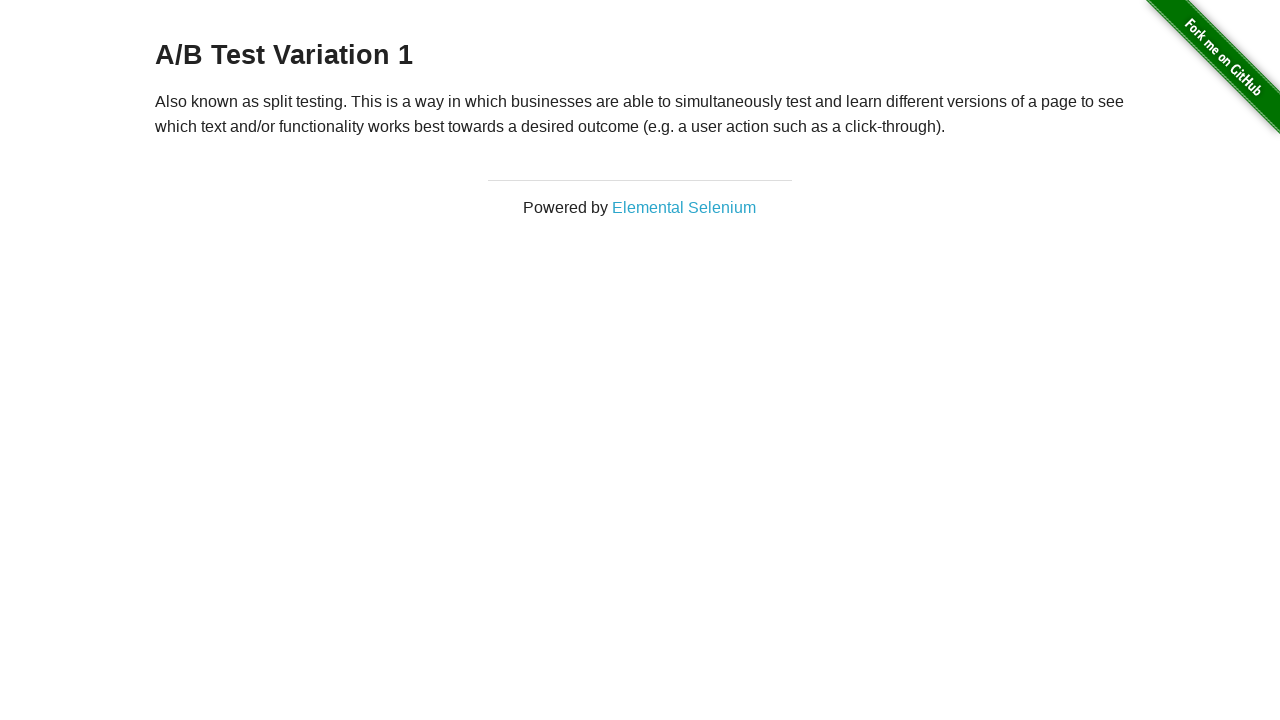

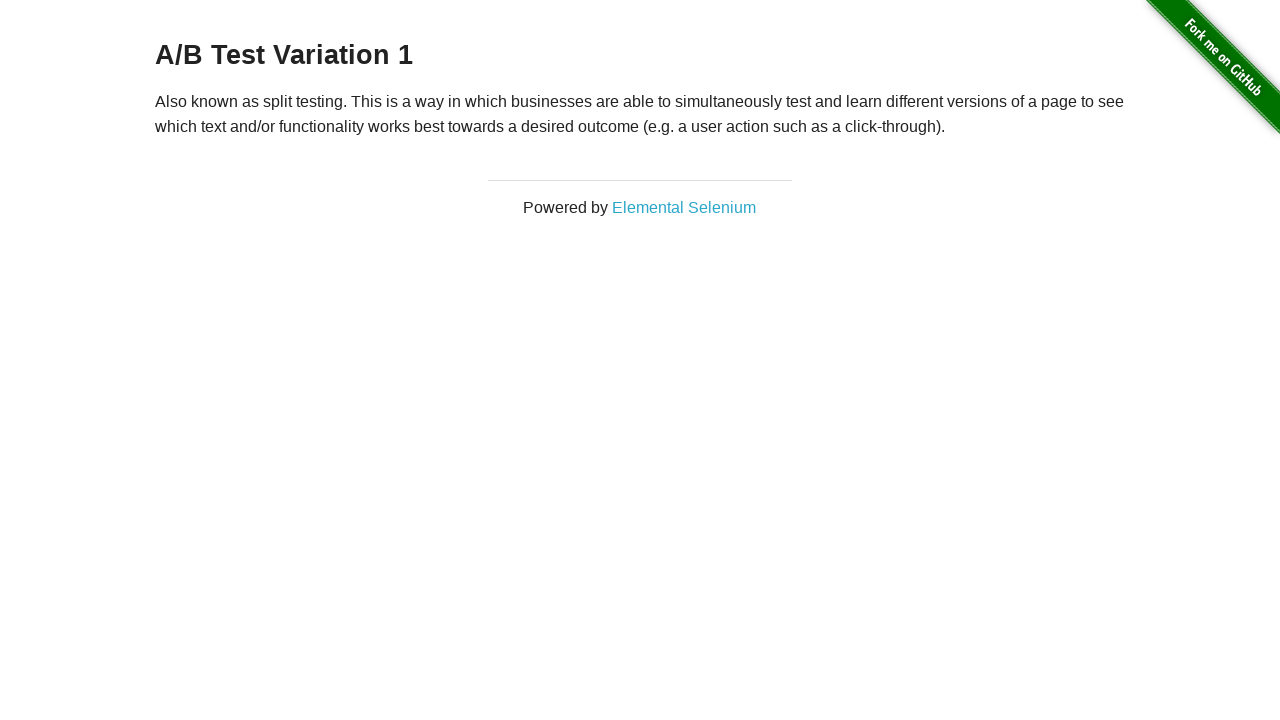